Tests basic browser navigation functionality including navigating to multiple pages, using back/forward buttons, and refreshing the page on the Rahul Shetty Academy website.

Starting URL: https://rahulshettyacademy.com

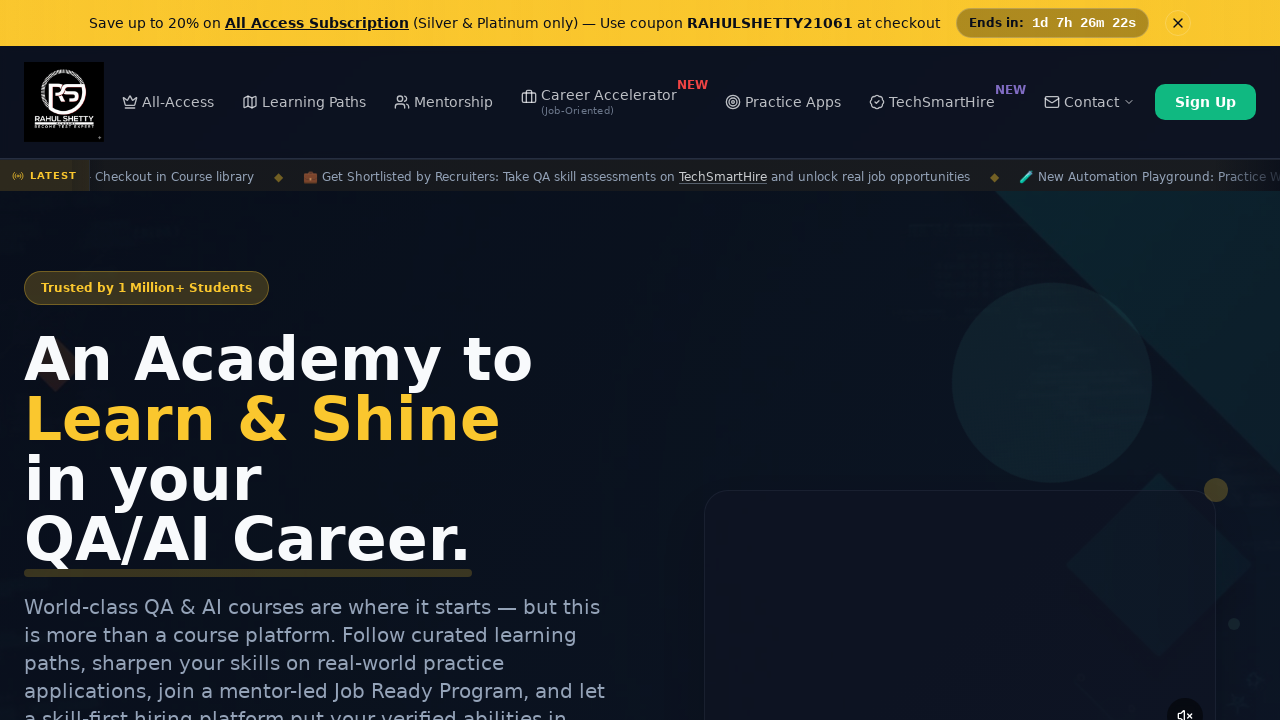

Navigated to Rahul Shetty Academy Selenium Practice page
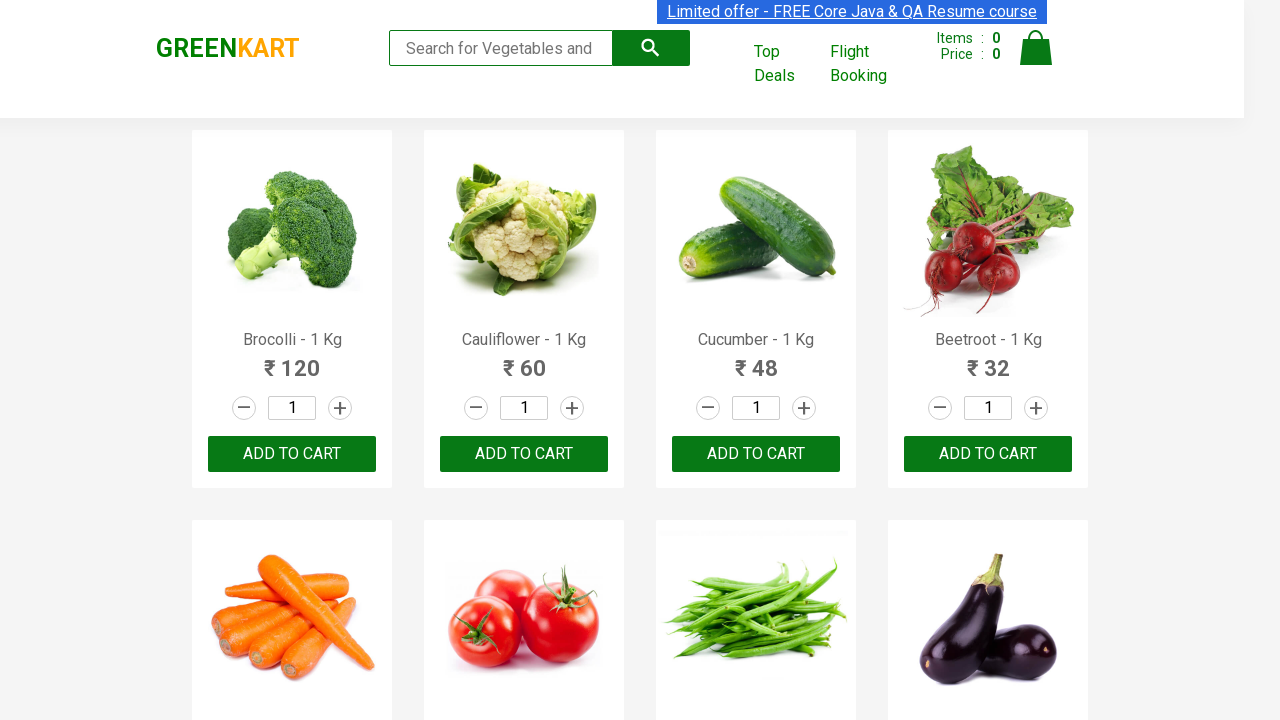

Clicked back button to navigate to previous page
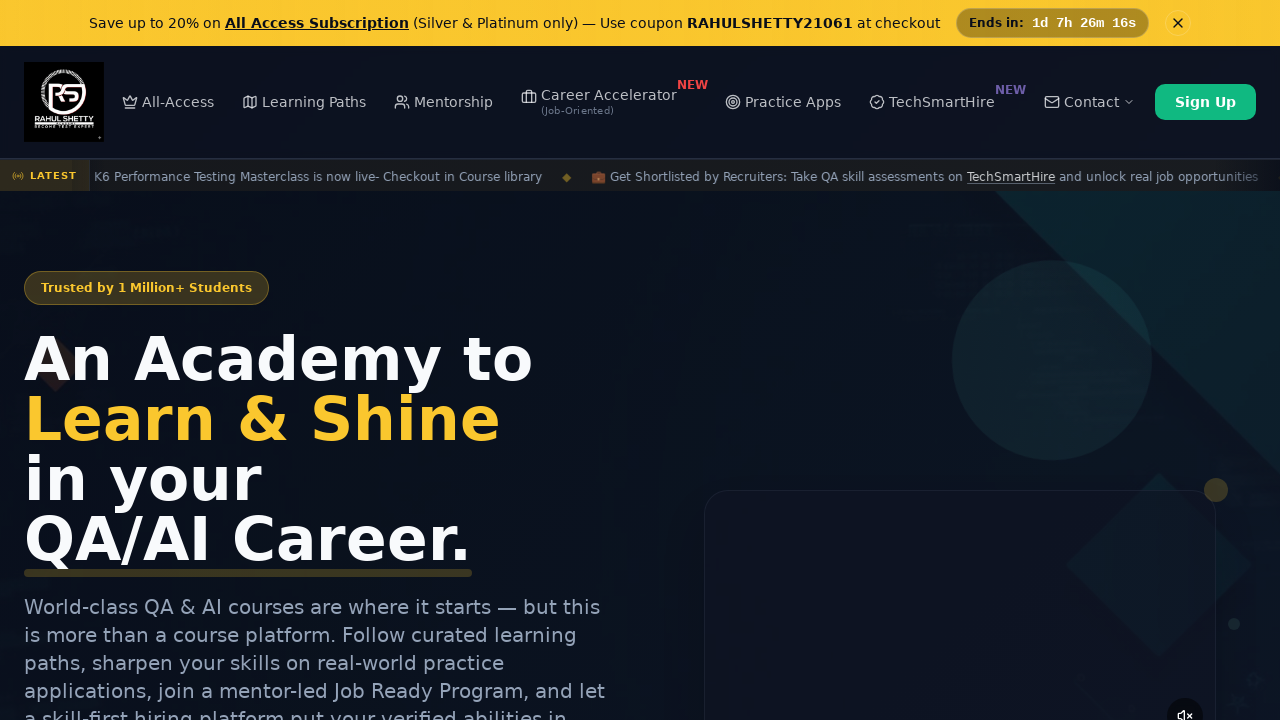

Refreshed the current page
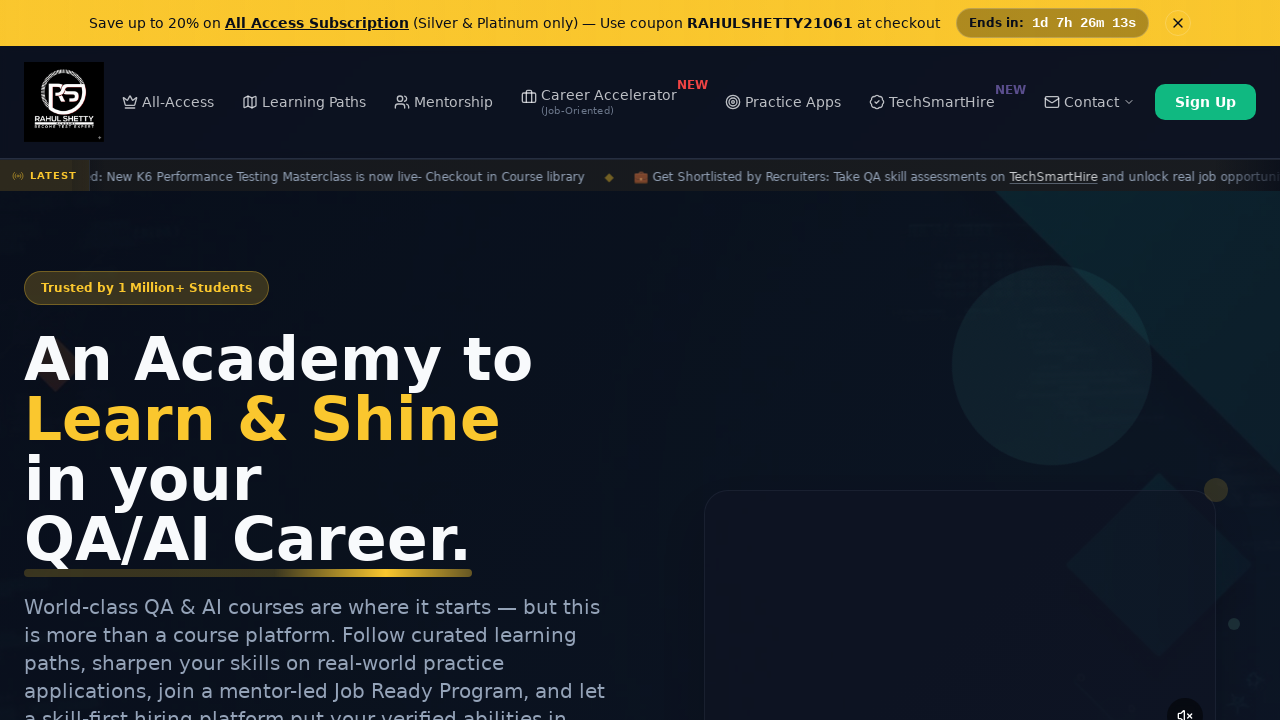

Clicked forward button to navigate back to Selenium Practice page
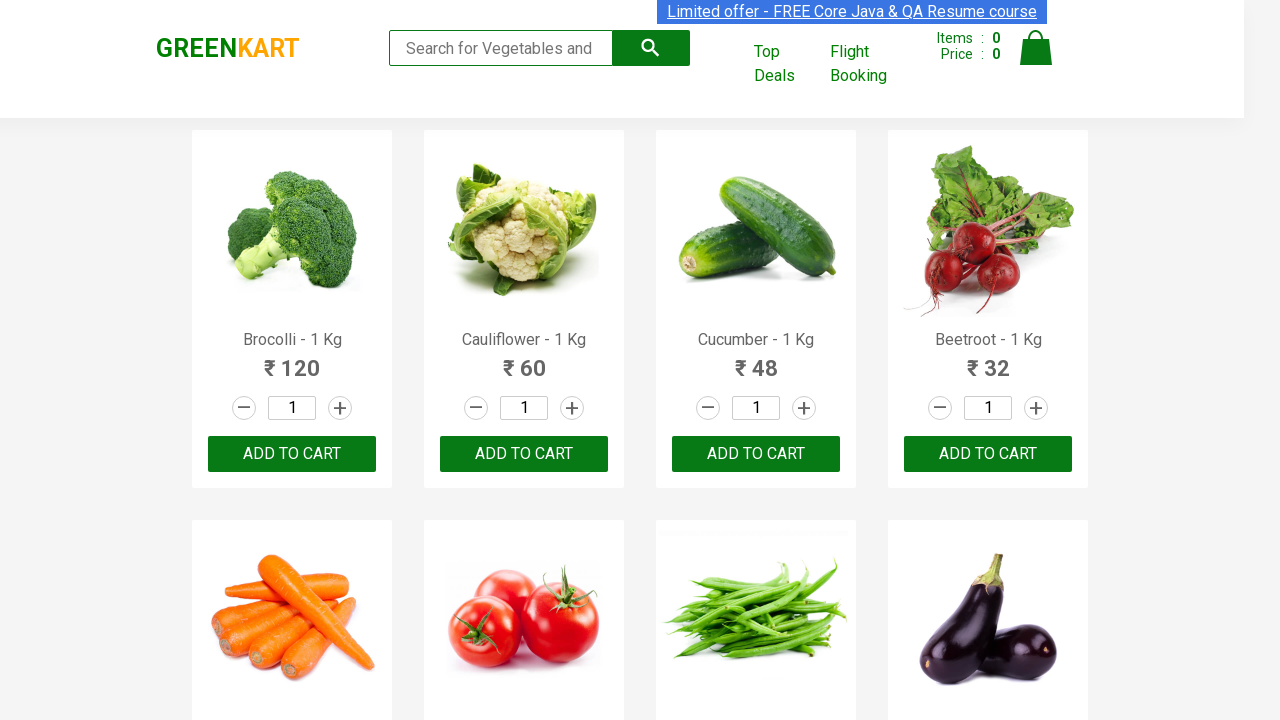

Page DOM content loaded successfully
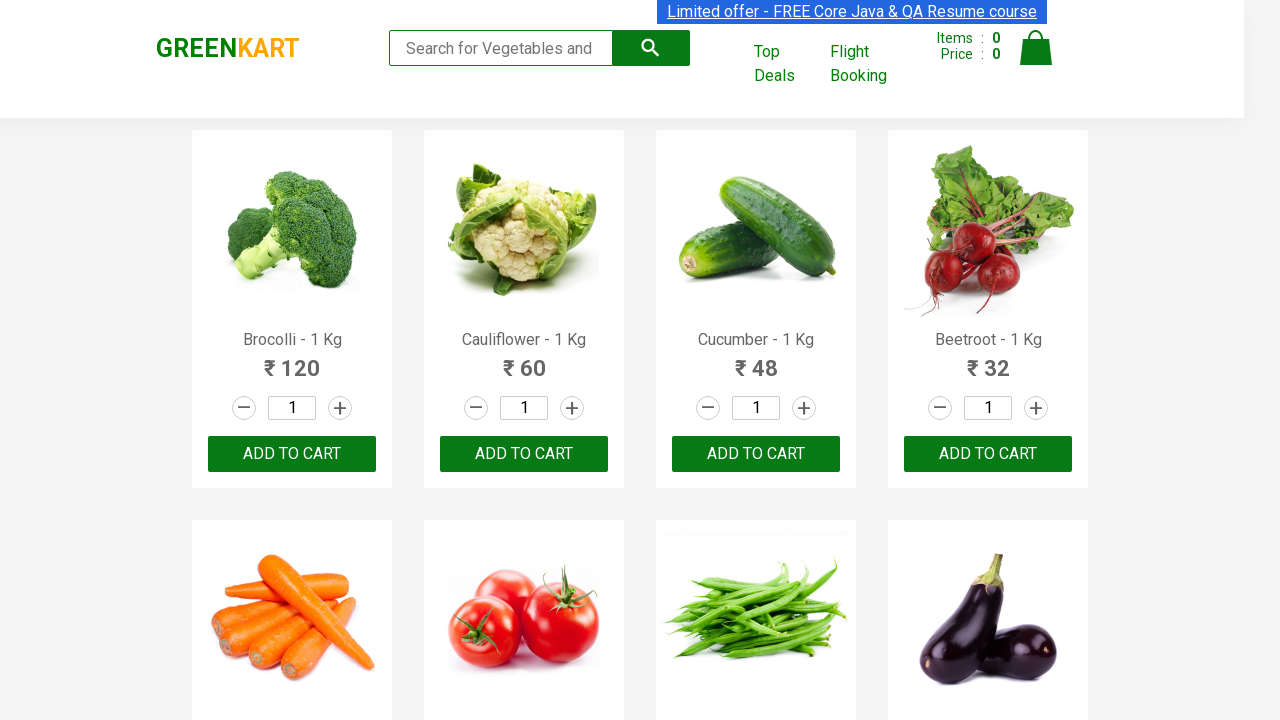

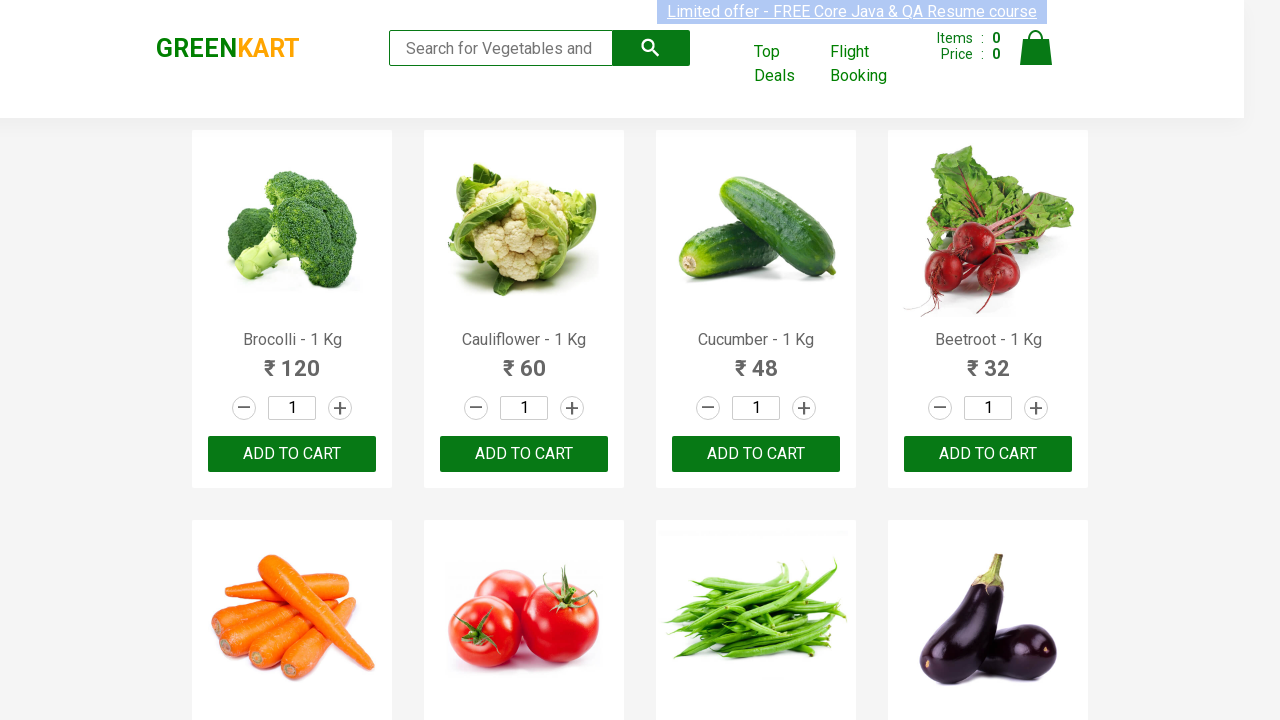